Tests window switching functionality by clicking a link that opens a new window, verifying content in both windows, and switching between them

Starting URL: https://the-internet.herokuapp.com/windows

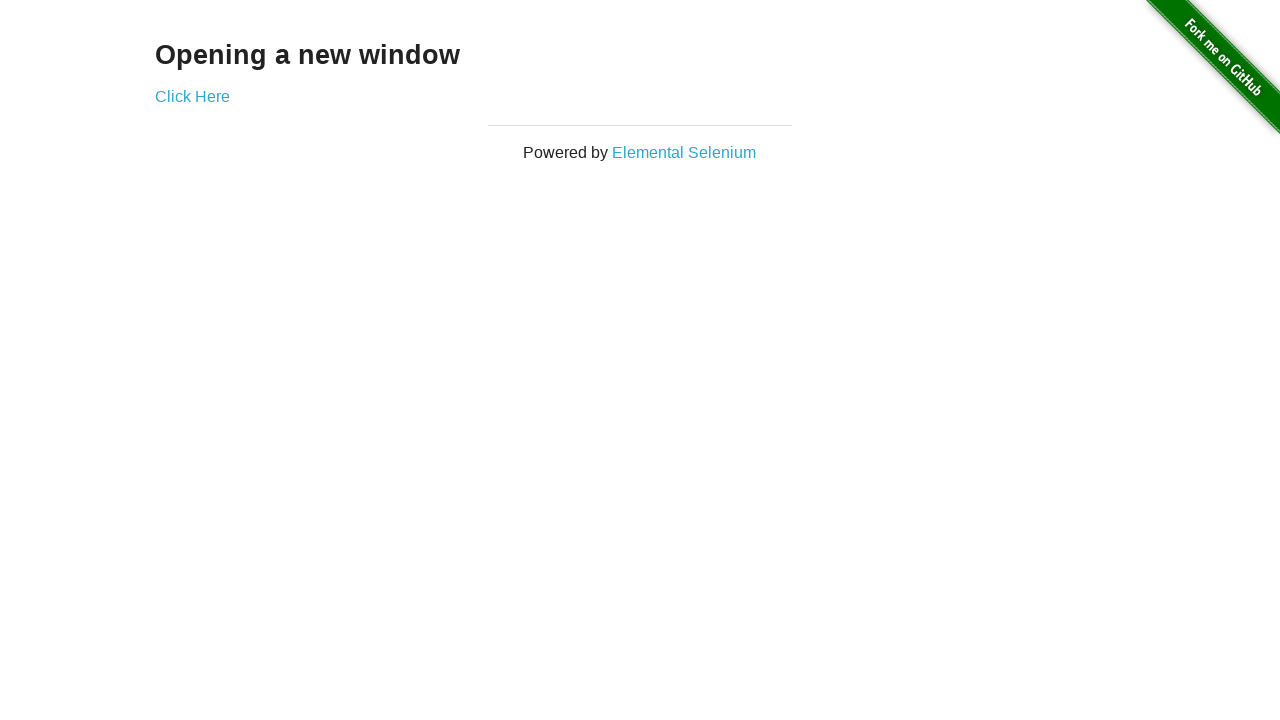

Located h3 heading element on initial page
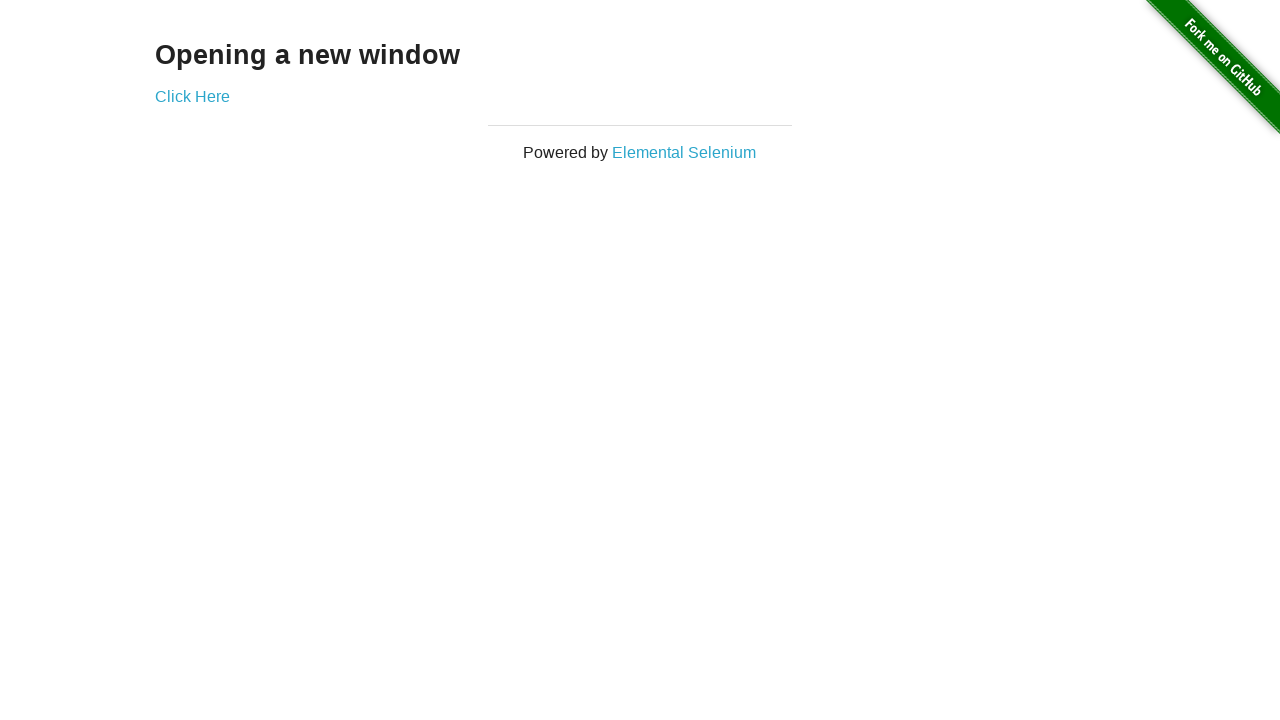

Verified heading text is 'Opening a new window'
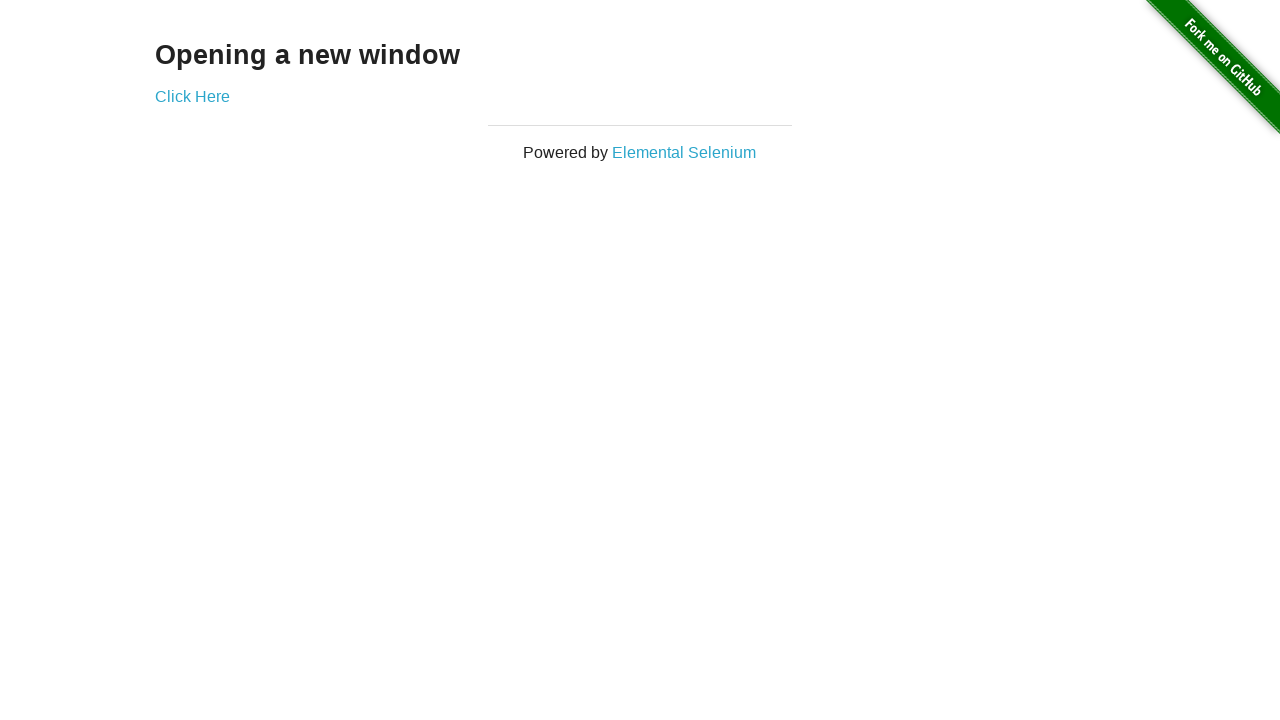

Verified initial page title is 'The Internet'
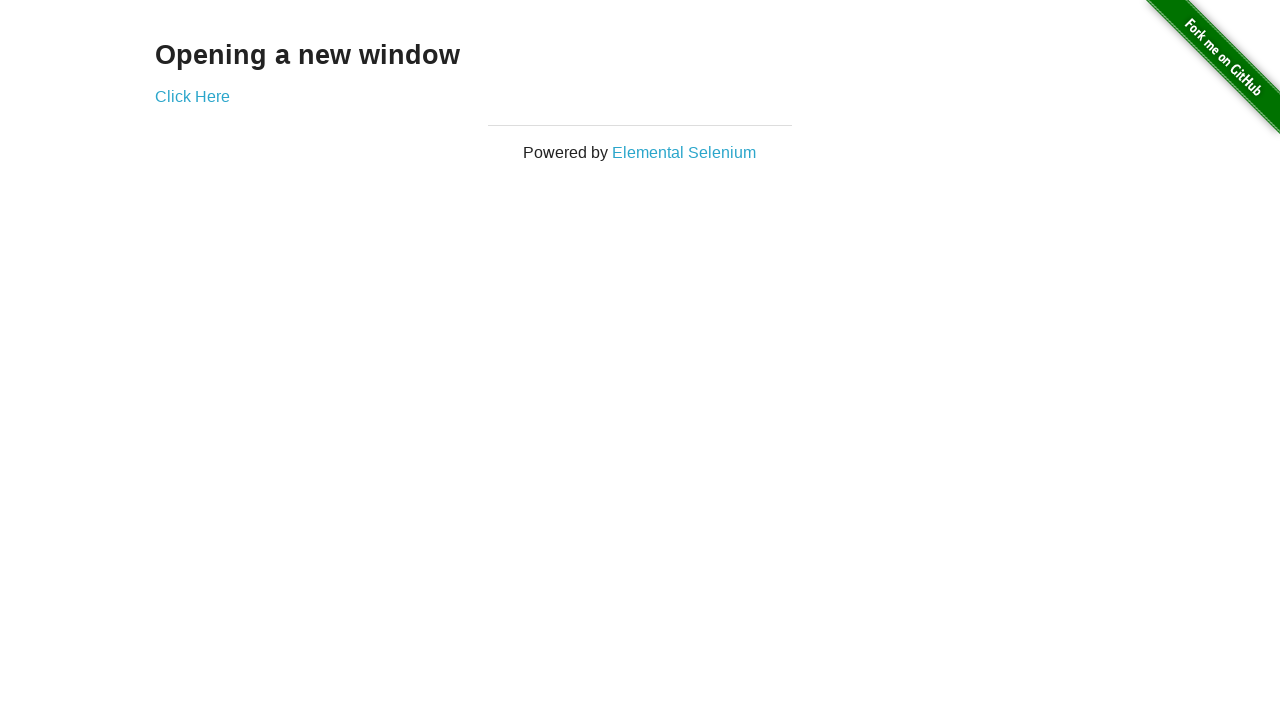

Clicked 'Click Here' link to open new window at (192, 96) on text='Click Here'
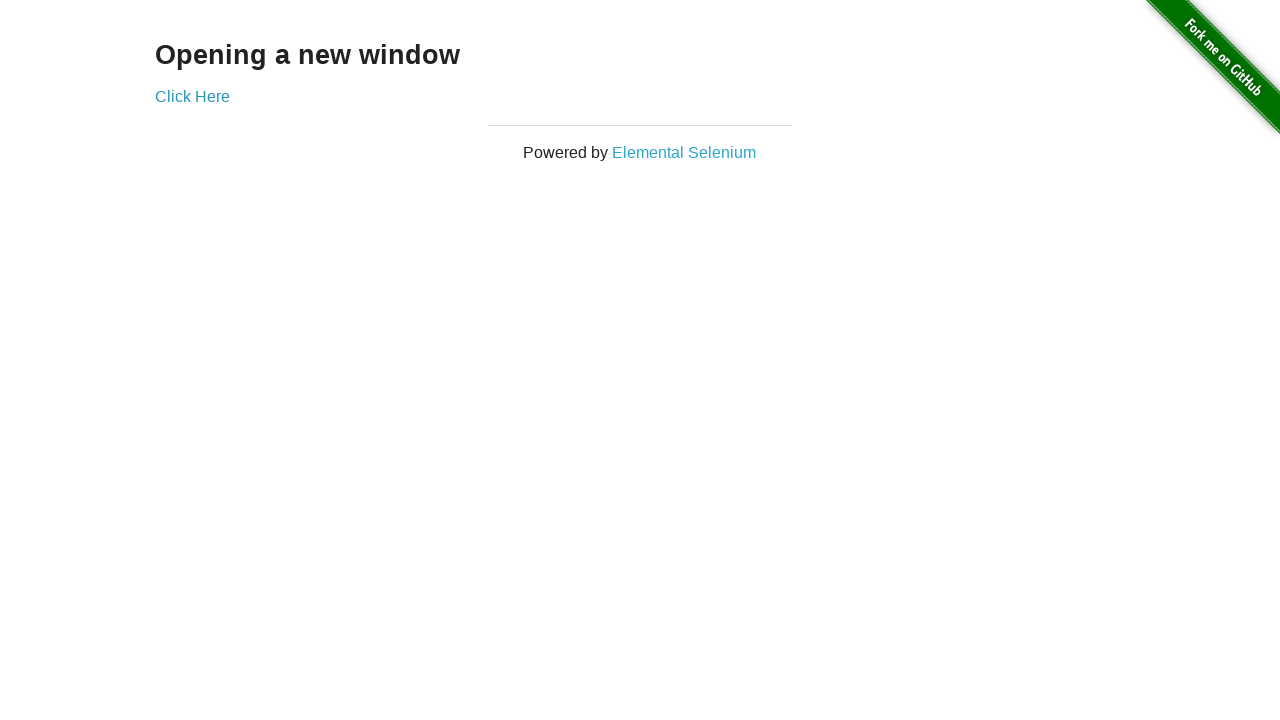

New window opened successfully
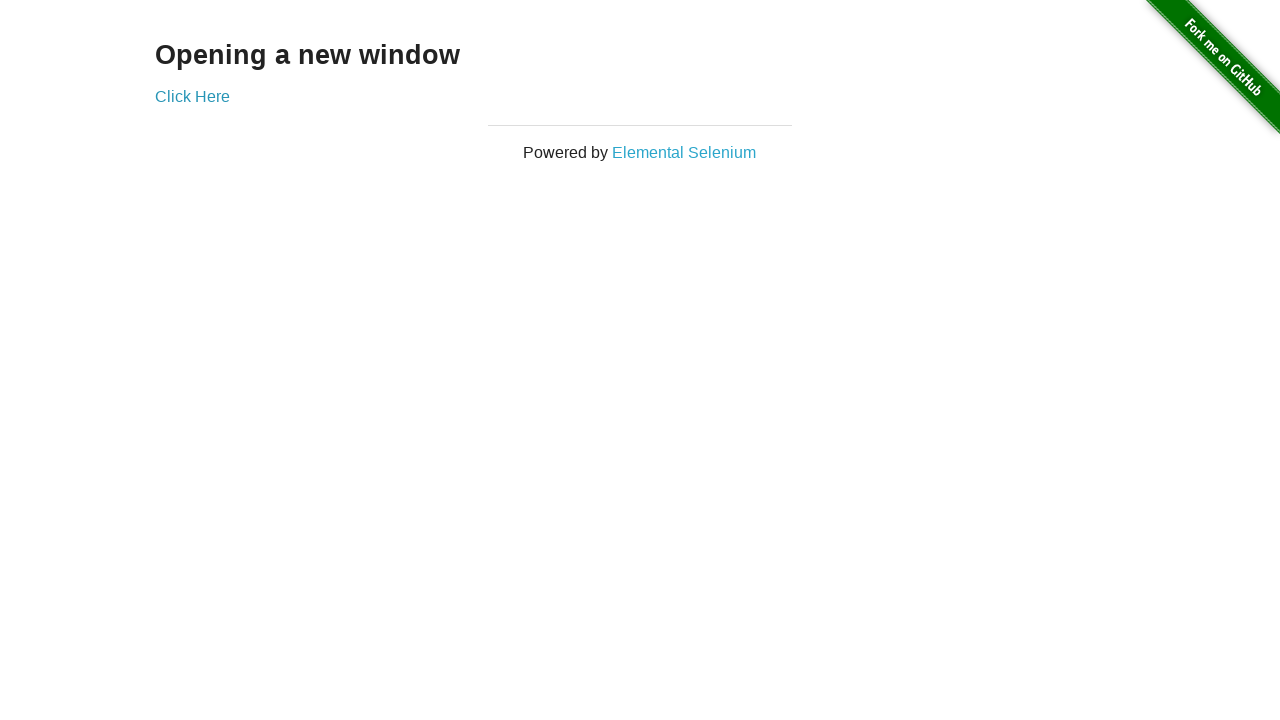

Verified new window title is 'New Window'
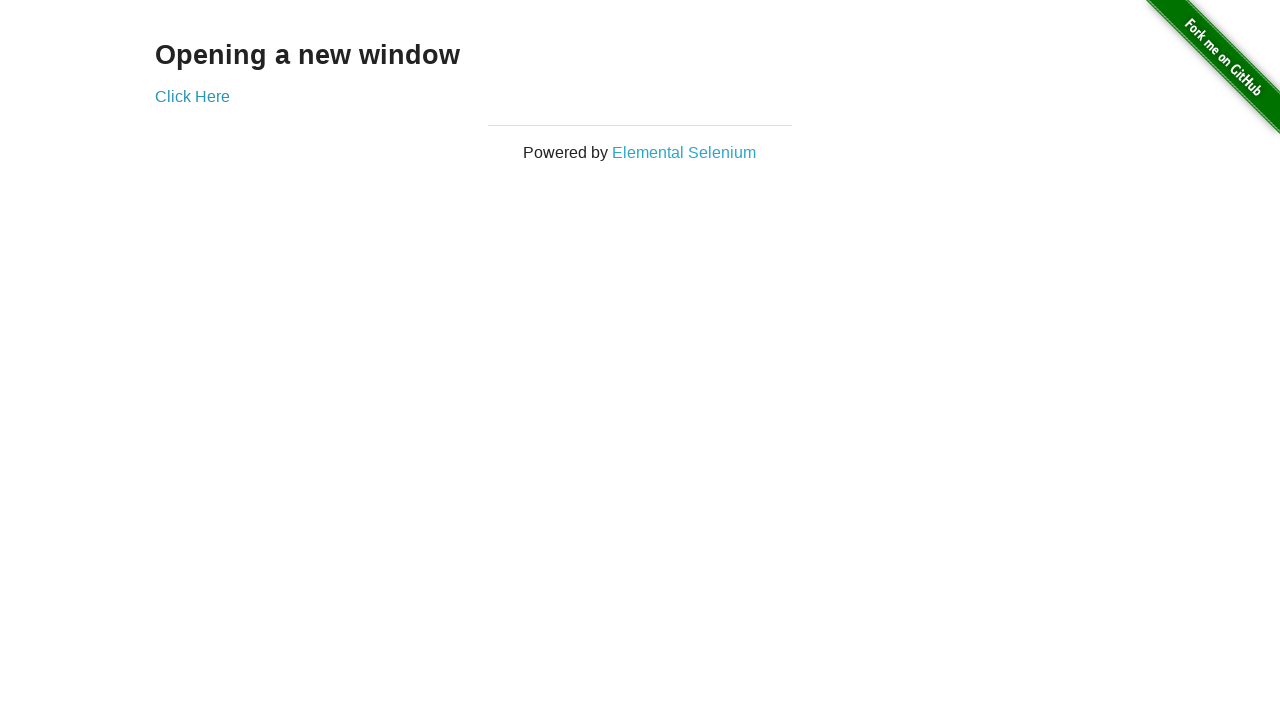

Located h3 heading element in new window
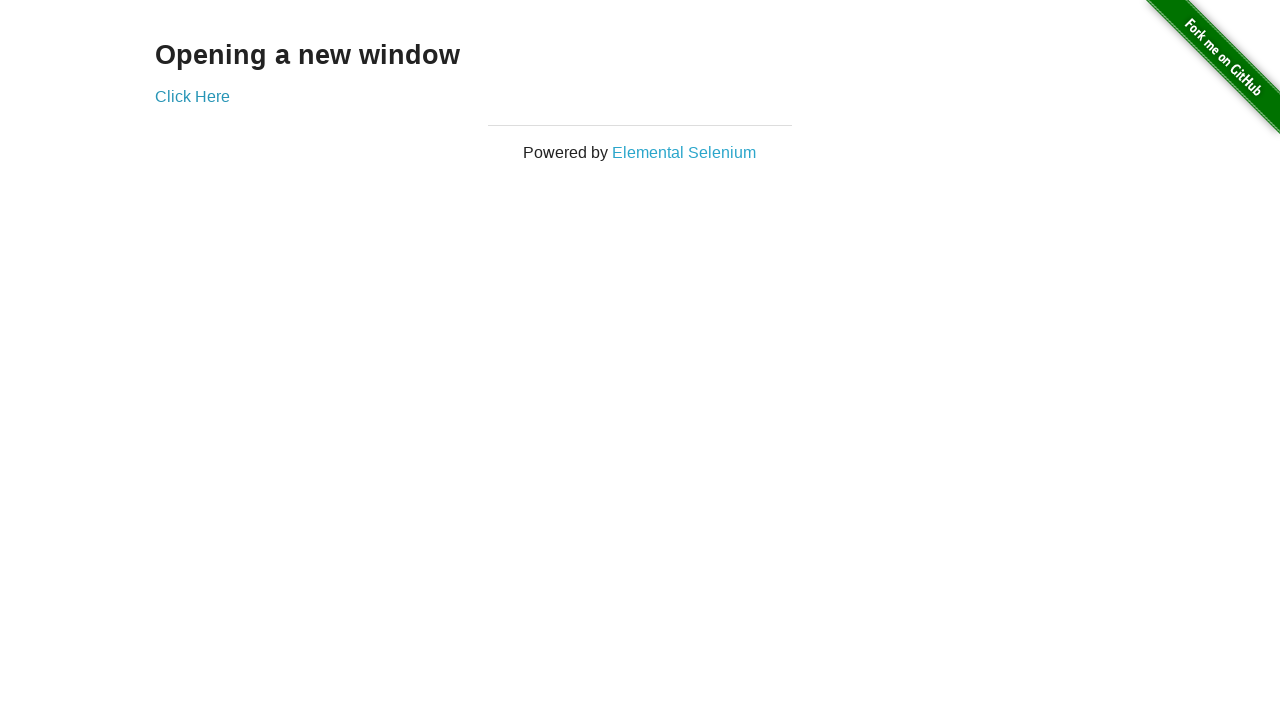

Verified new window heading text is 'New Window'
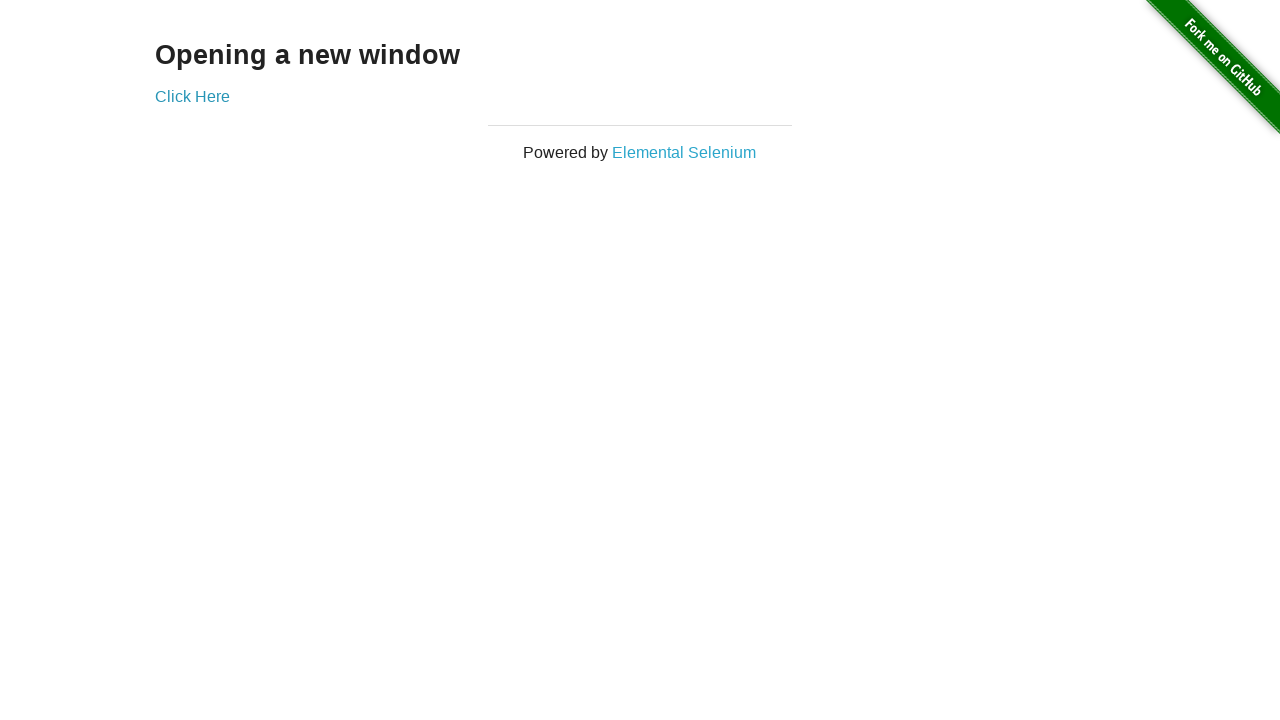

Verified switched back to original window with title 'The Internet'
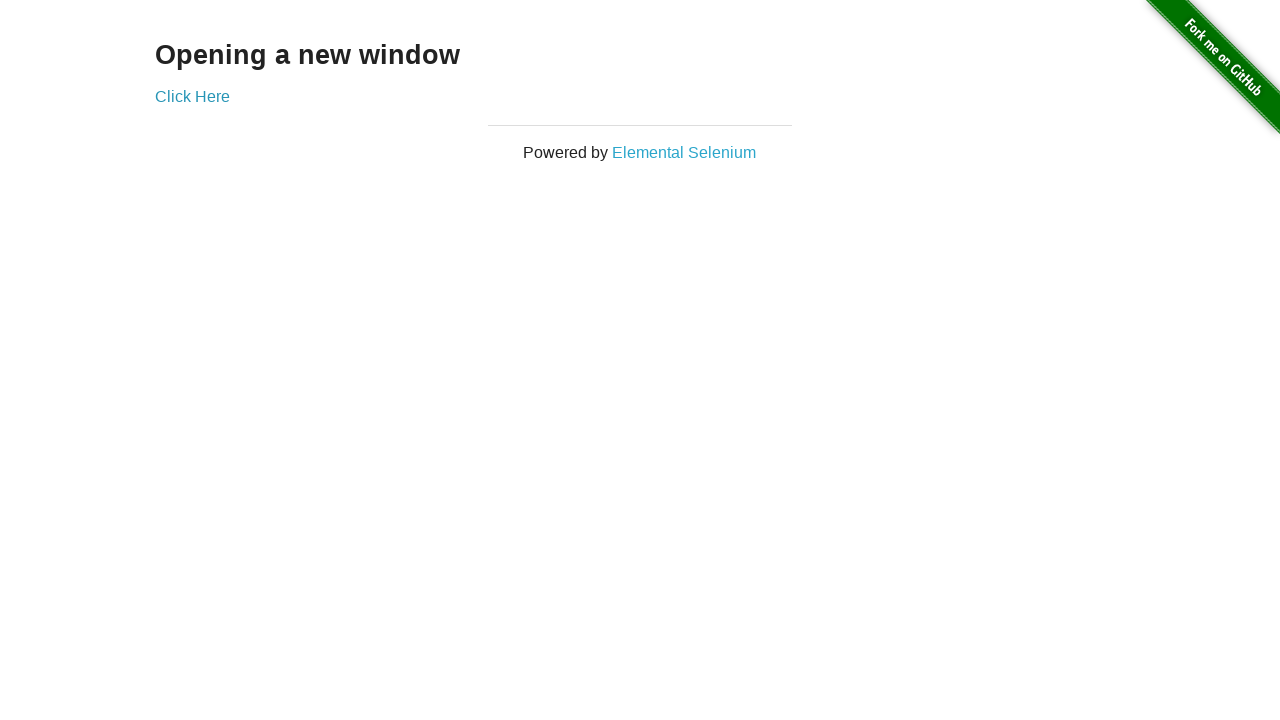

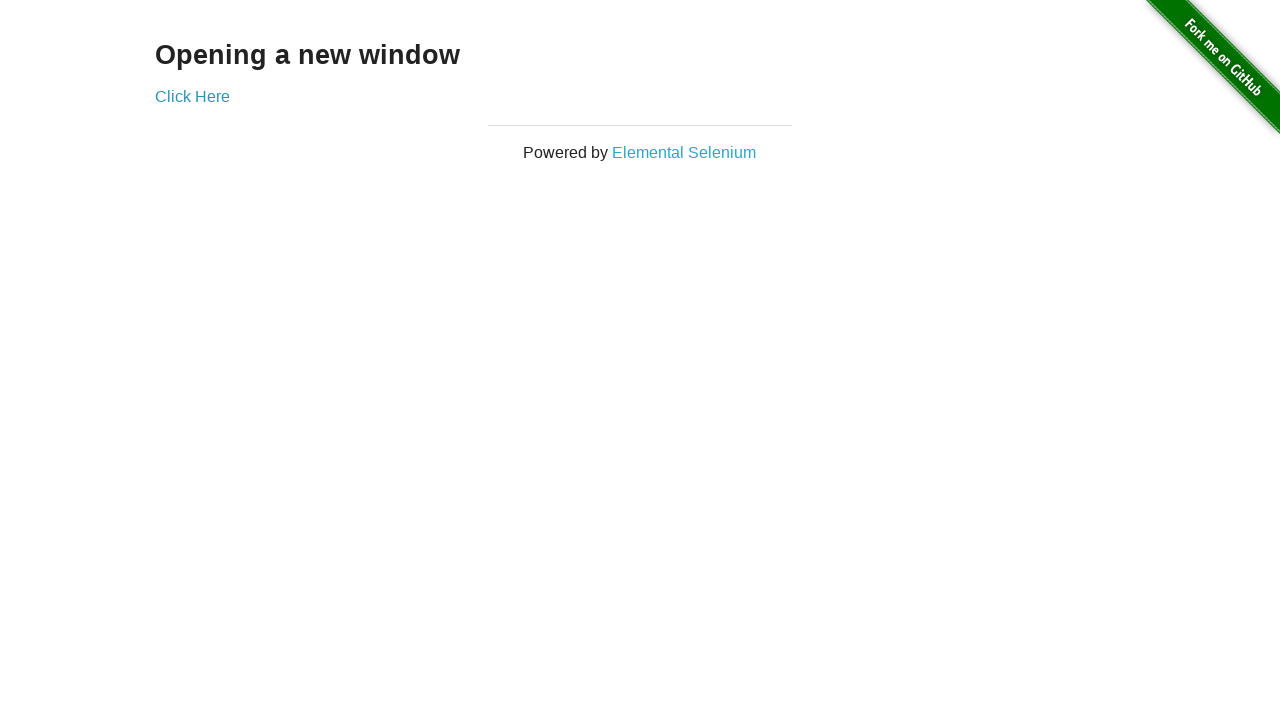